Tests that entered text is trimmed when saving edits

Starting URL: https://demo.playwright.dev/todomvc

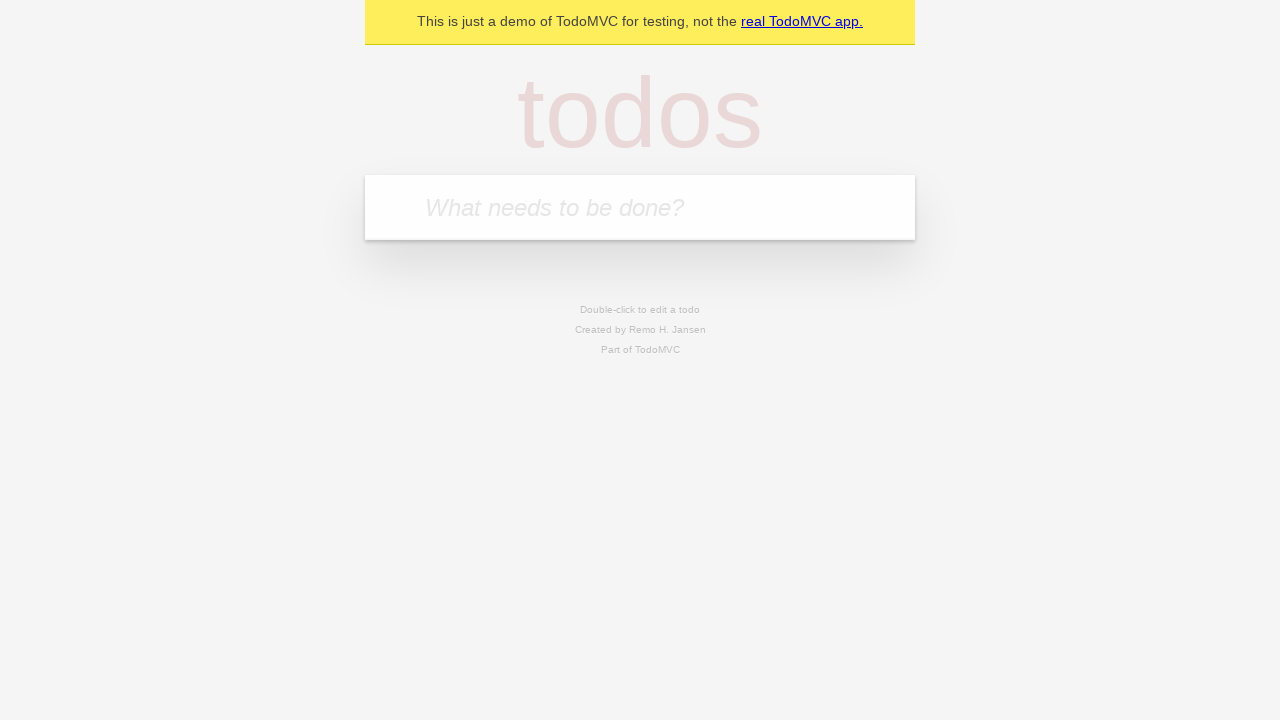

Filled first todo input with 'buy some cheese' on internal:attr=[placeholder="What needs to be done?"i]
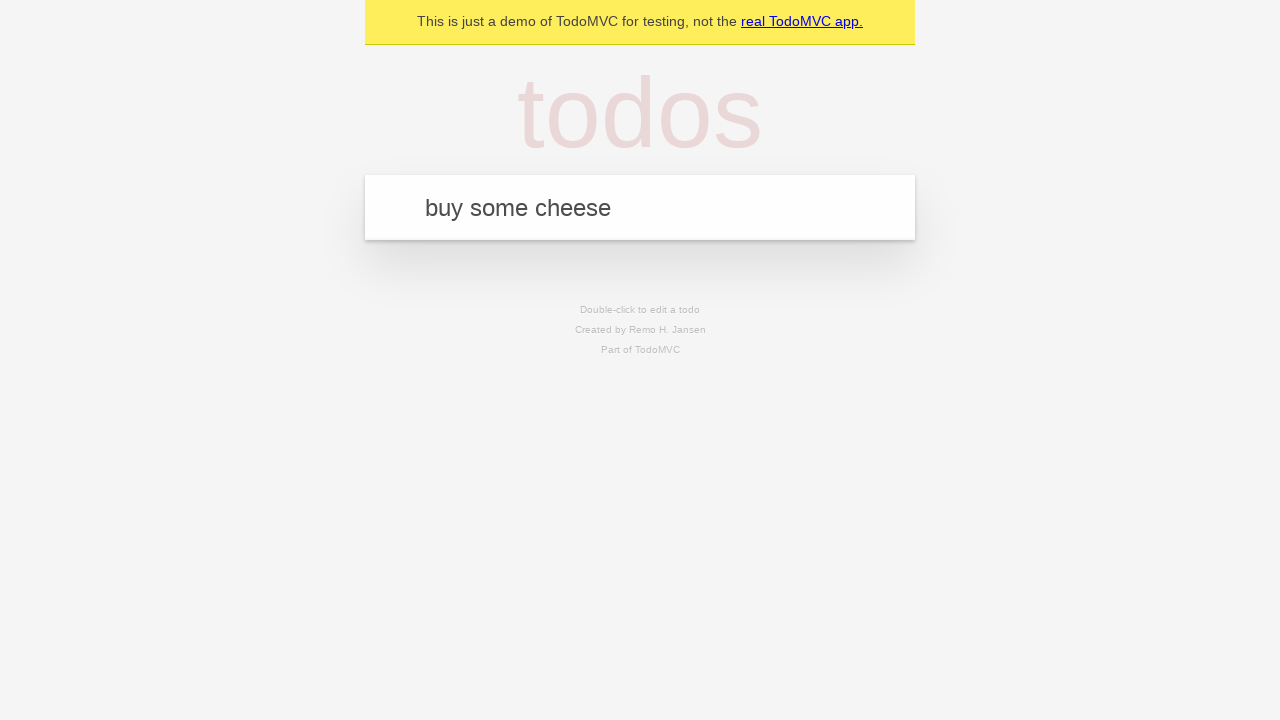

Pressed Enter to create first todo on internal:attr=[placeholder="What needs to be done?"i]
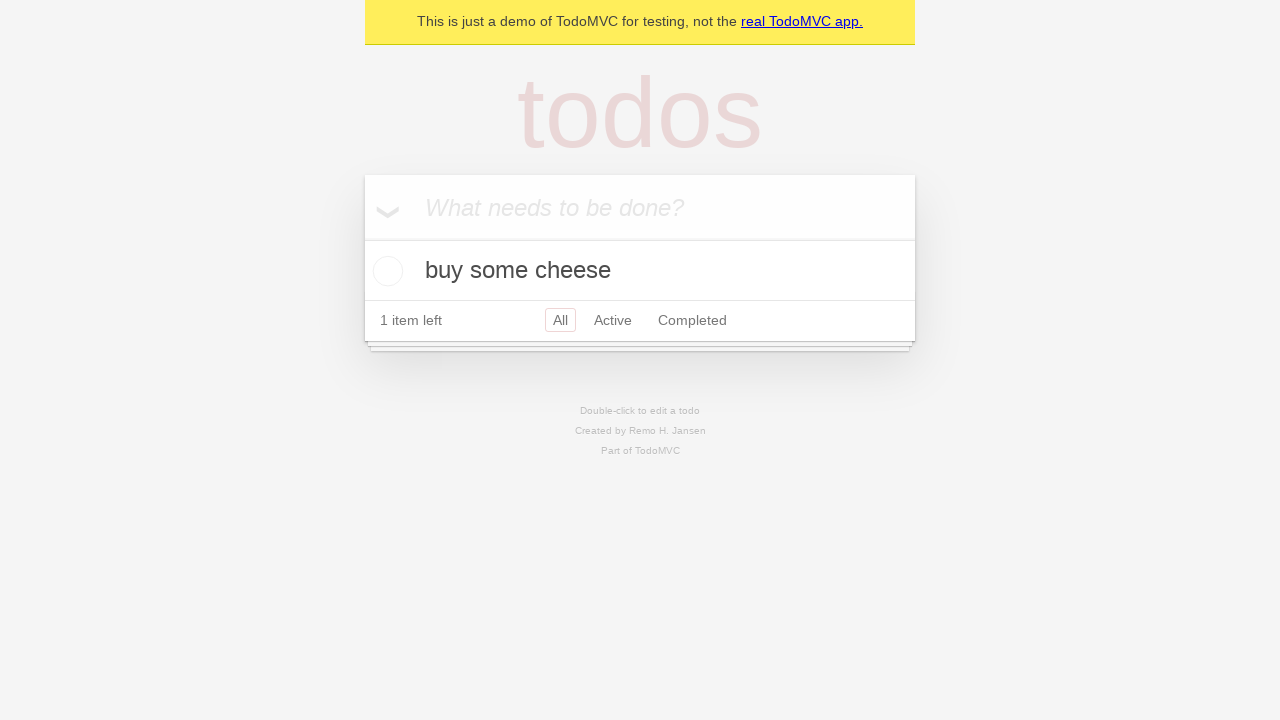

Filled second todo input with 'feed the cat' on internal:attr=[placeholder="What needs to be done?"i]
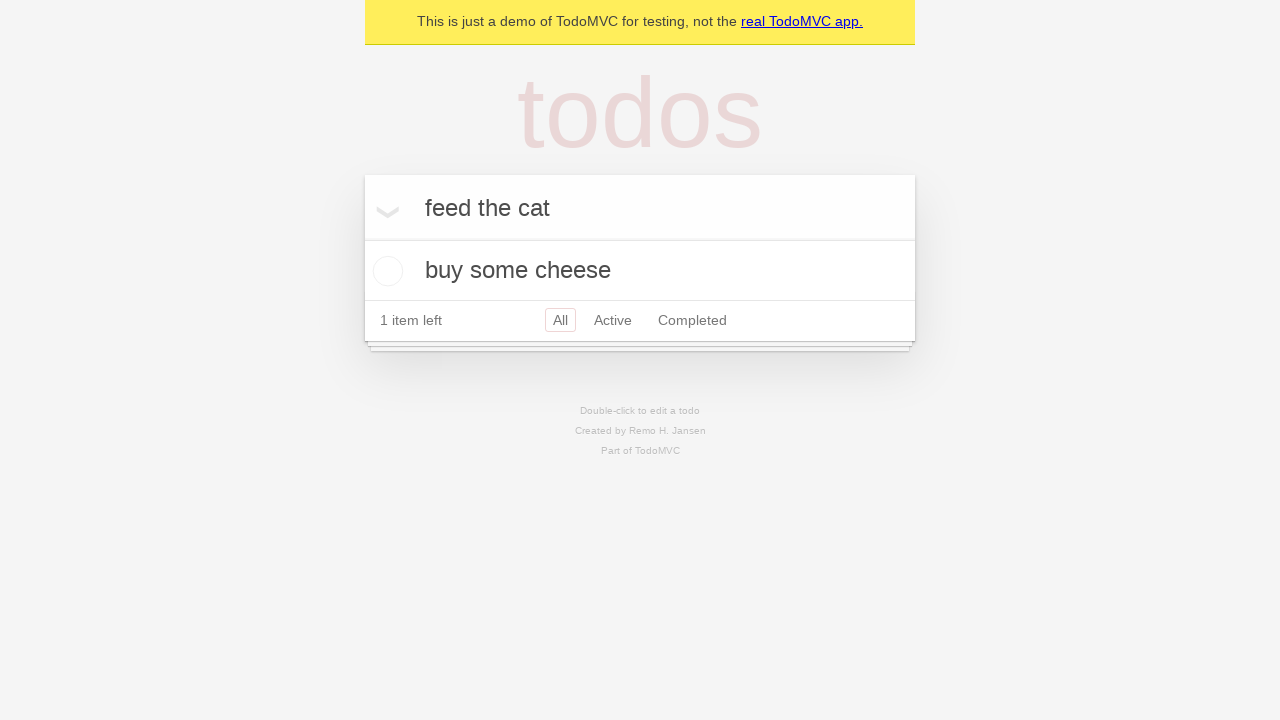

Pressed Enter to create second todo on internal:attr=[placeholder="What needs to be done?"i]
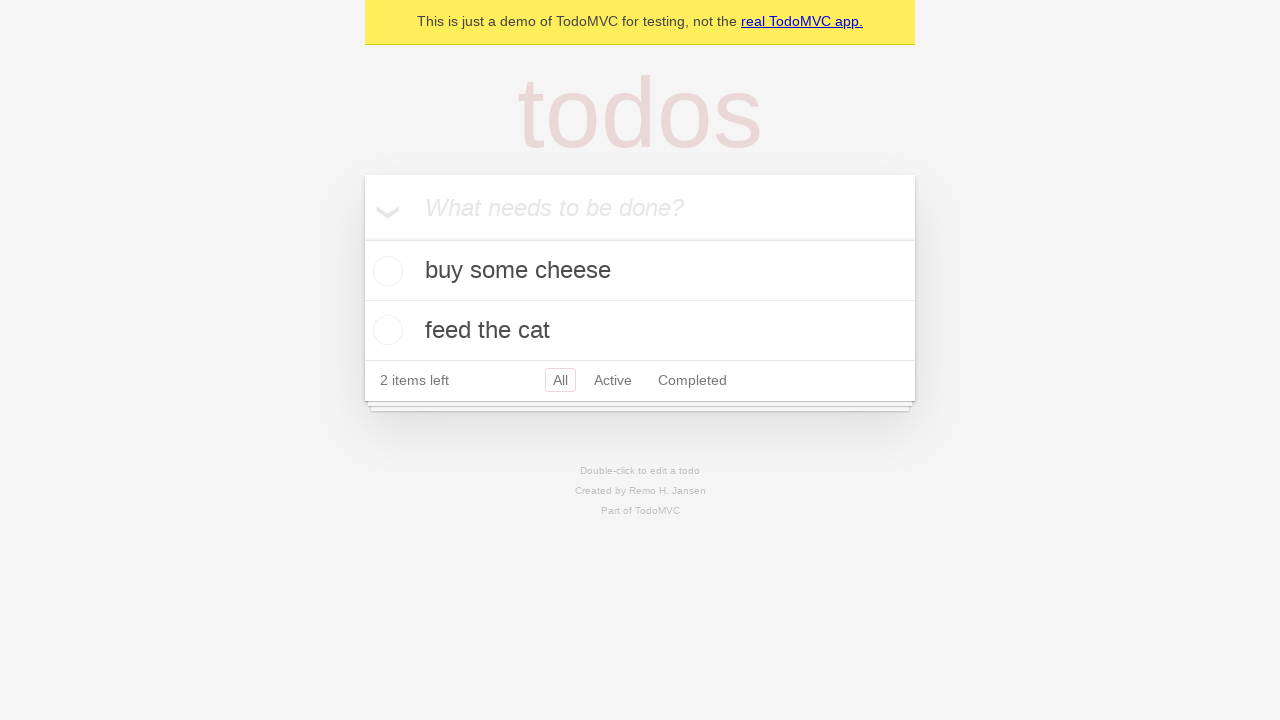

Filled third todo input with 'book a doctors appointment' on internal:attr=[placeholder="What needs to be done?"i]
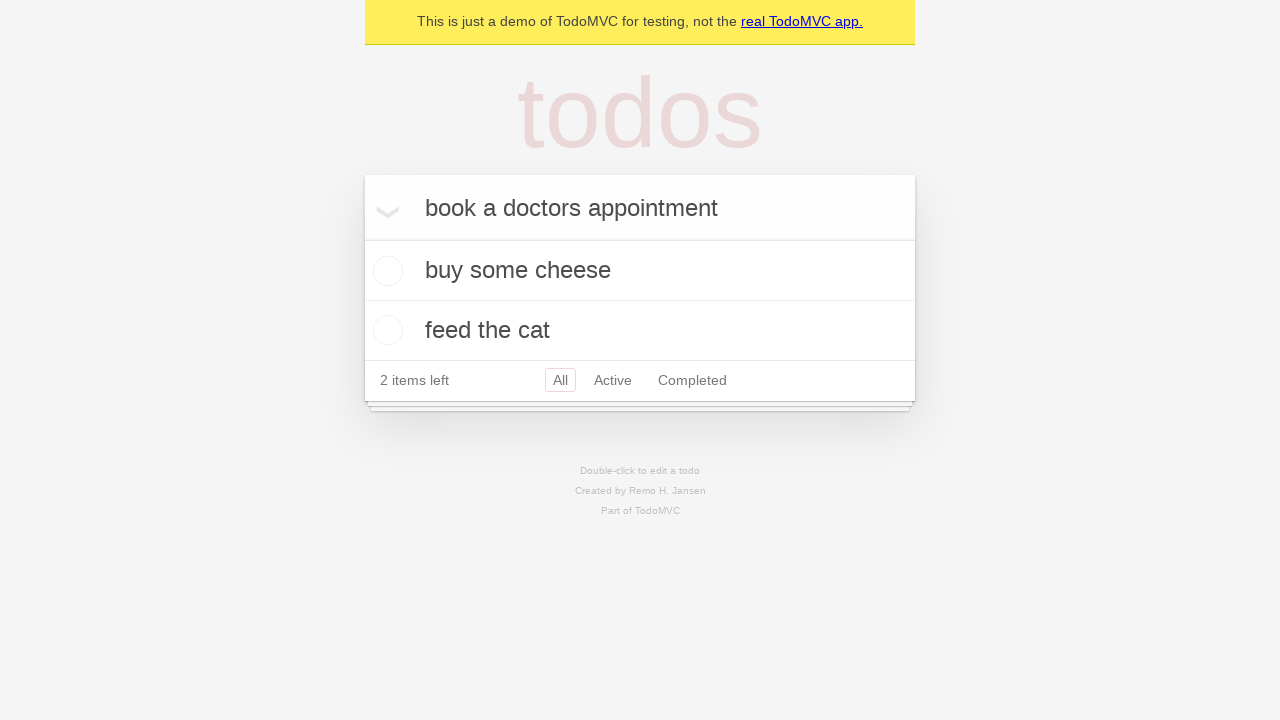

Pressed Enter to create third todo on internal:attr=[placeholder="What needs to be done?"i]
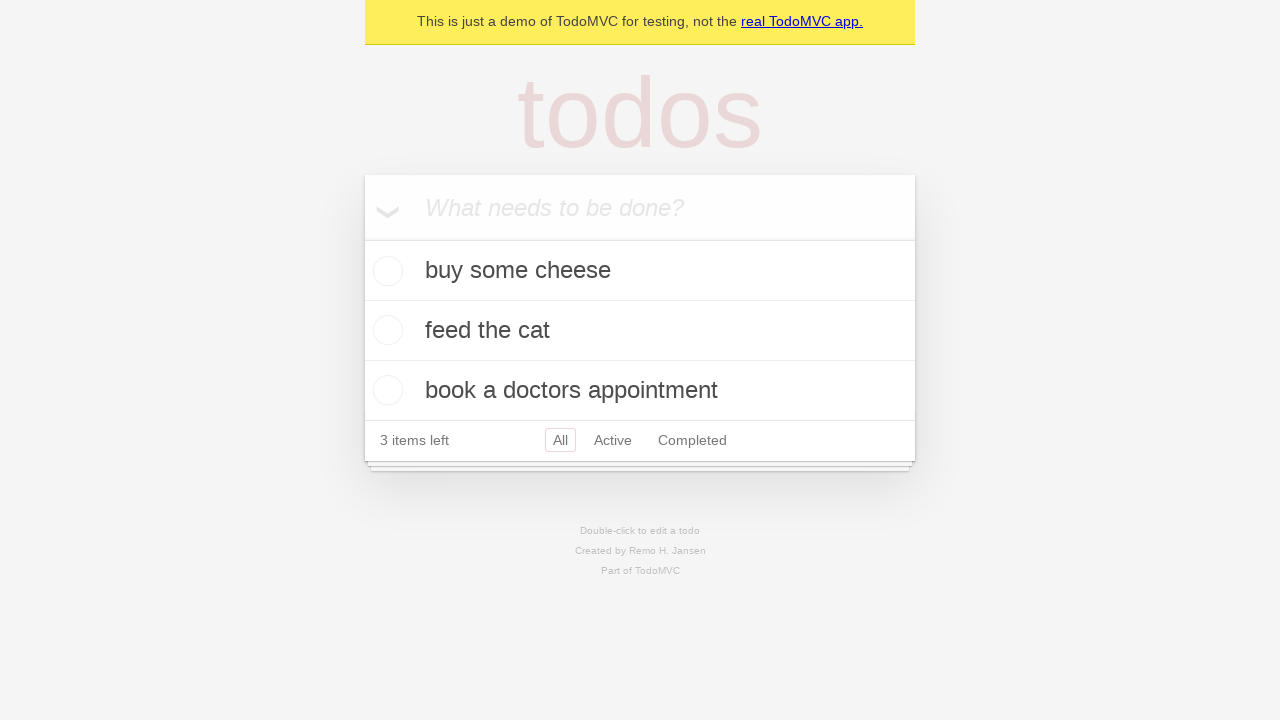

Double-clicked second todo item to enter edit mode at (640, 331) on internal:testid=[data-testid="todo-item"s] >> nth=1
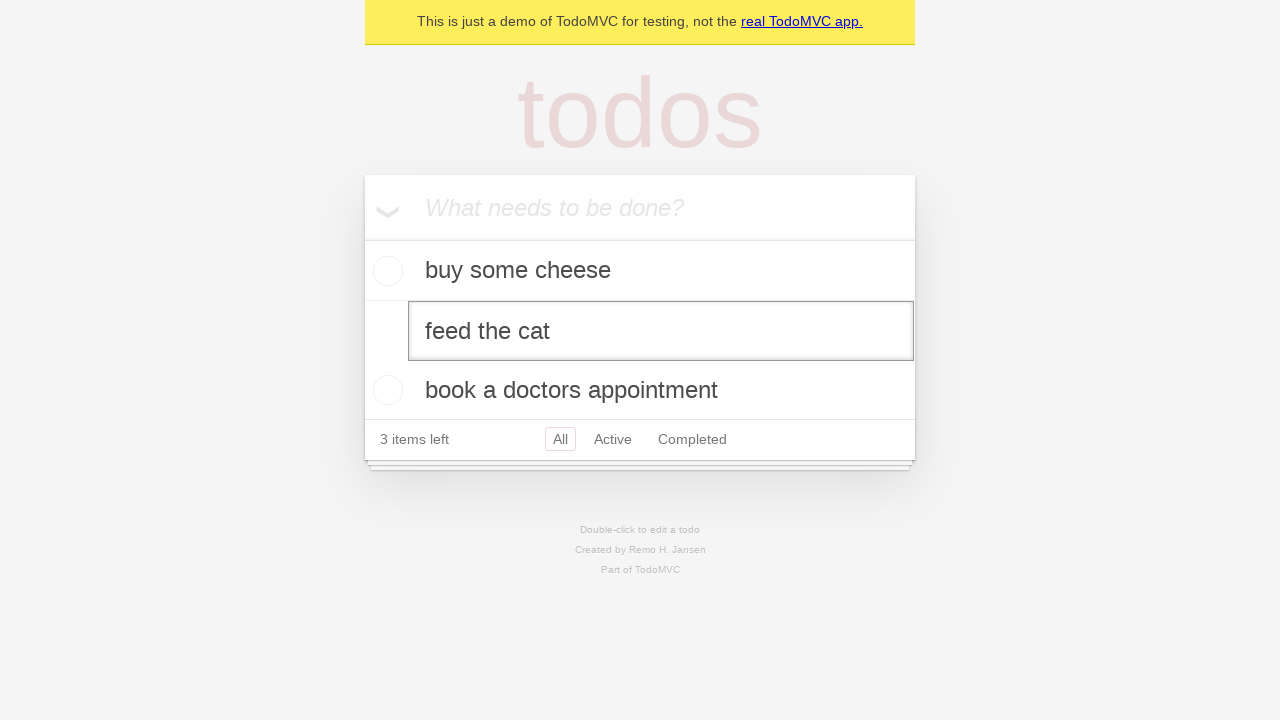

Filled edit textbox with whitespace-padded text '    buy some sausages    ' on internal:testid=[data-testid="todo-item"s] >> nth=1 >> internal:role=textbox[nam
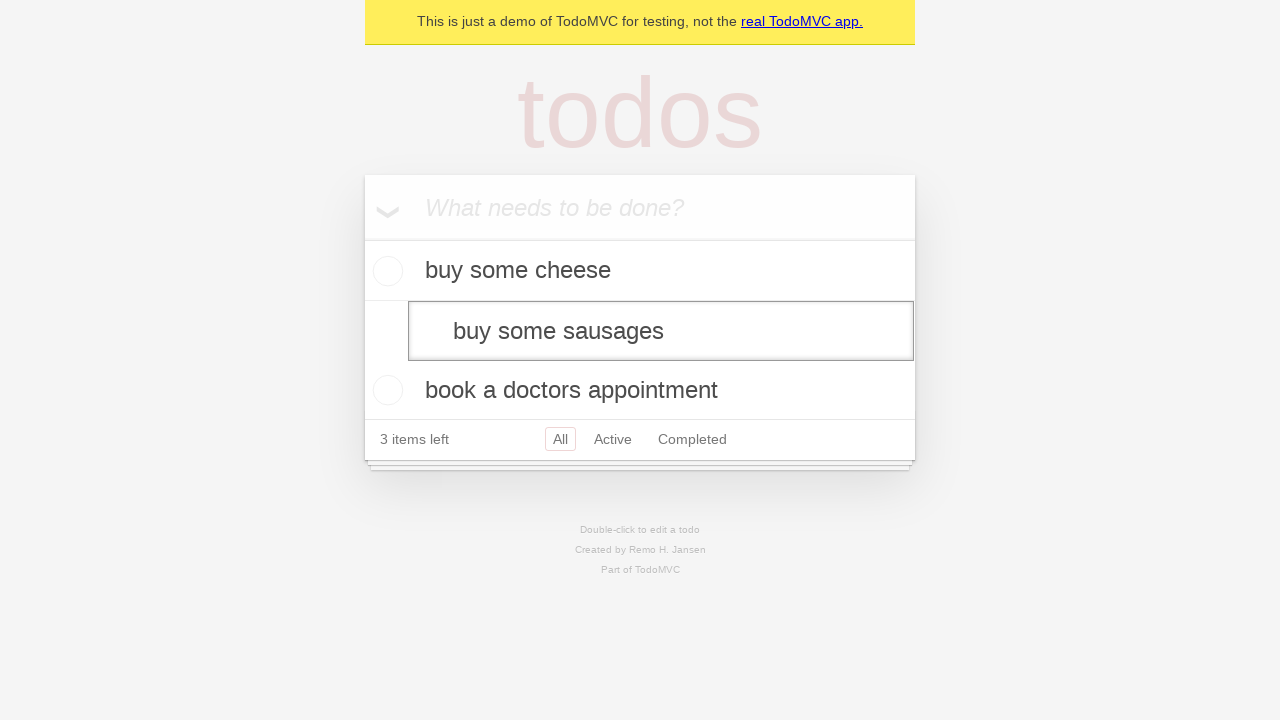

Pressed Enter to save edited todo with trimmed text on internal:testid=[data-testid="todo-item"s] >> nth=1 >> internal:role=textbox[nam
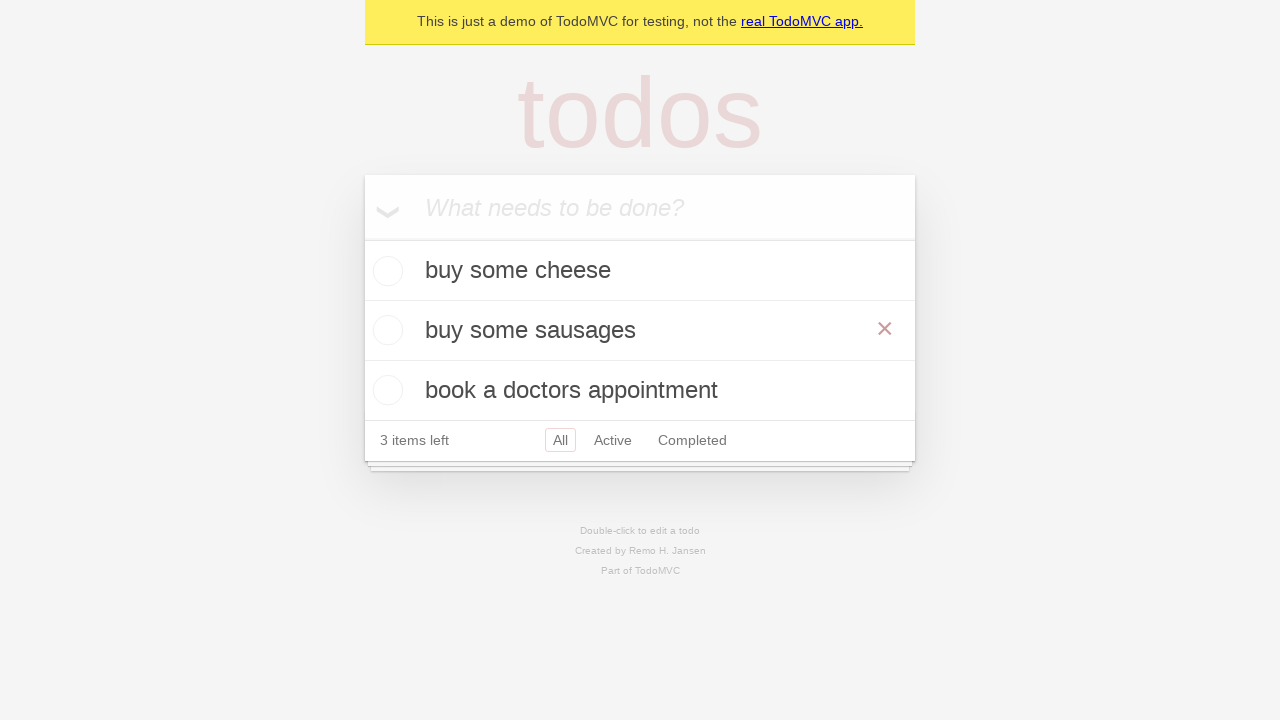

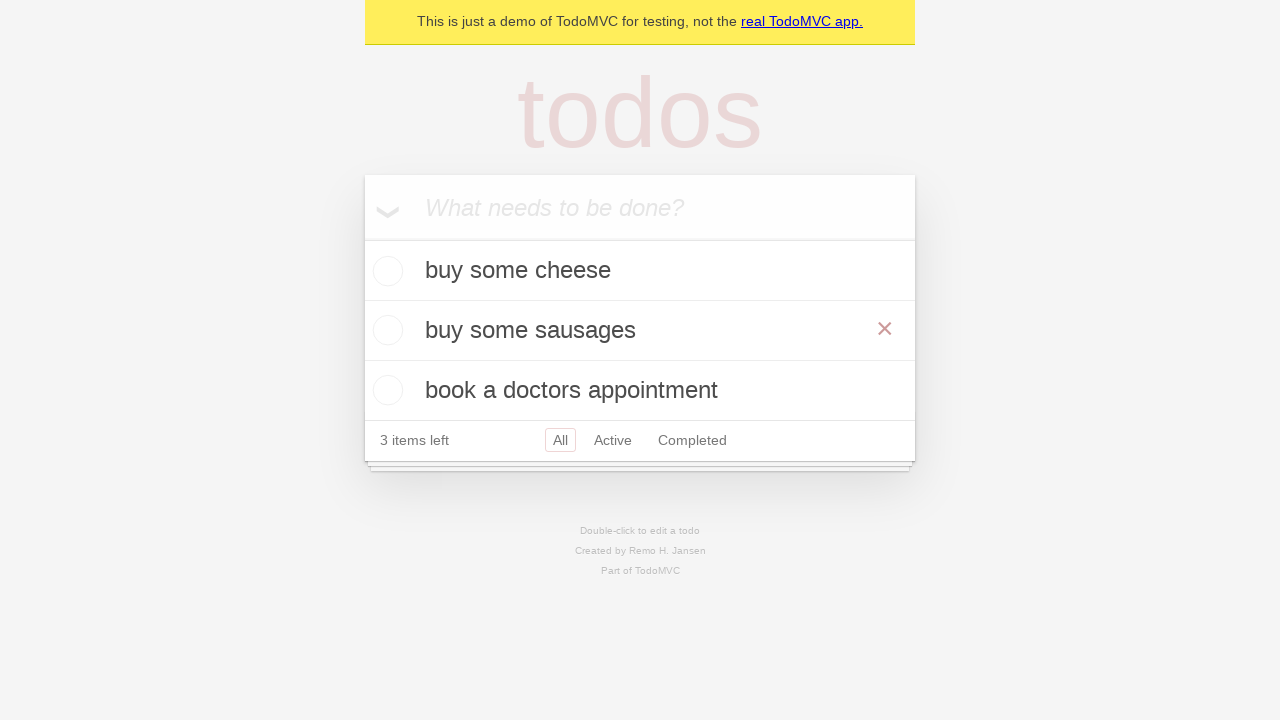